Tests drag and drop functionality on jQueryUI demo page by dragging a draggable element onto a droppable target within an iframe

Starting URL: https://jqueryui.com/droppable/

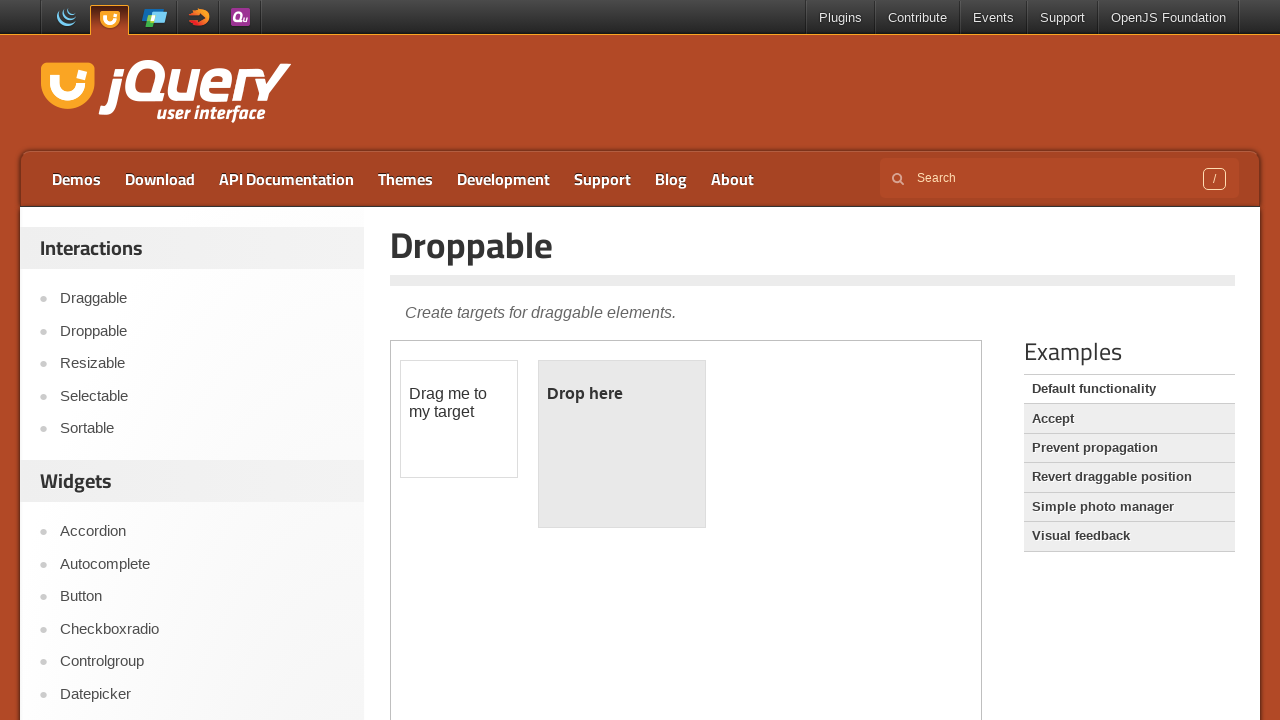

Located and switched to the drag and drop demo iframe
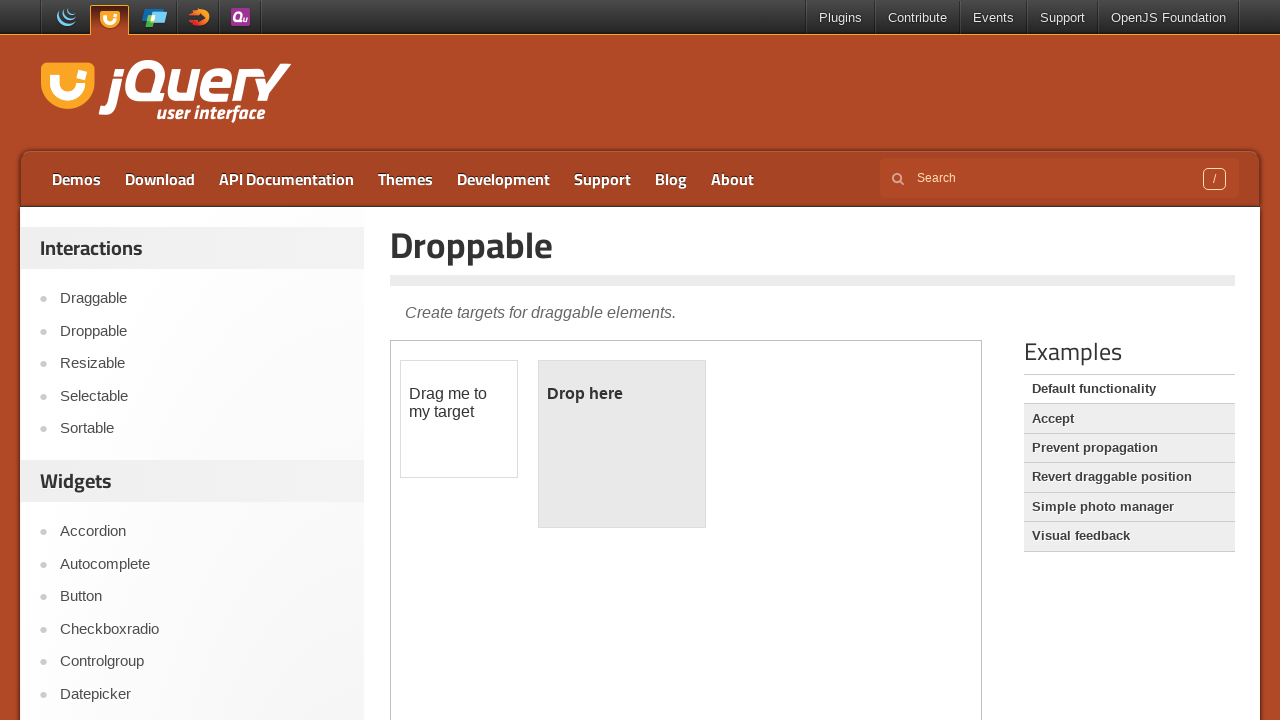

Located the draggable element within the iframe
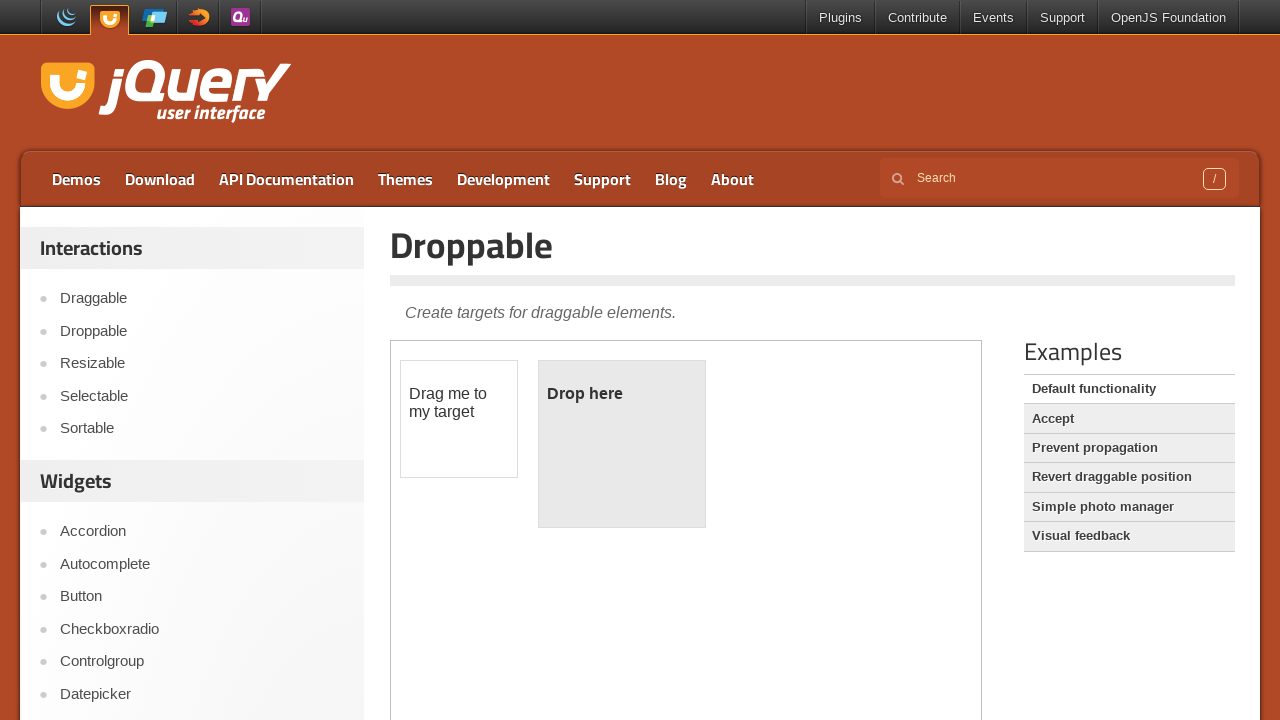

Located the droppable target element within the iframe
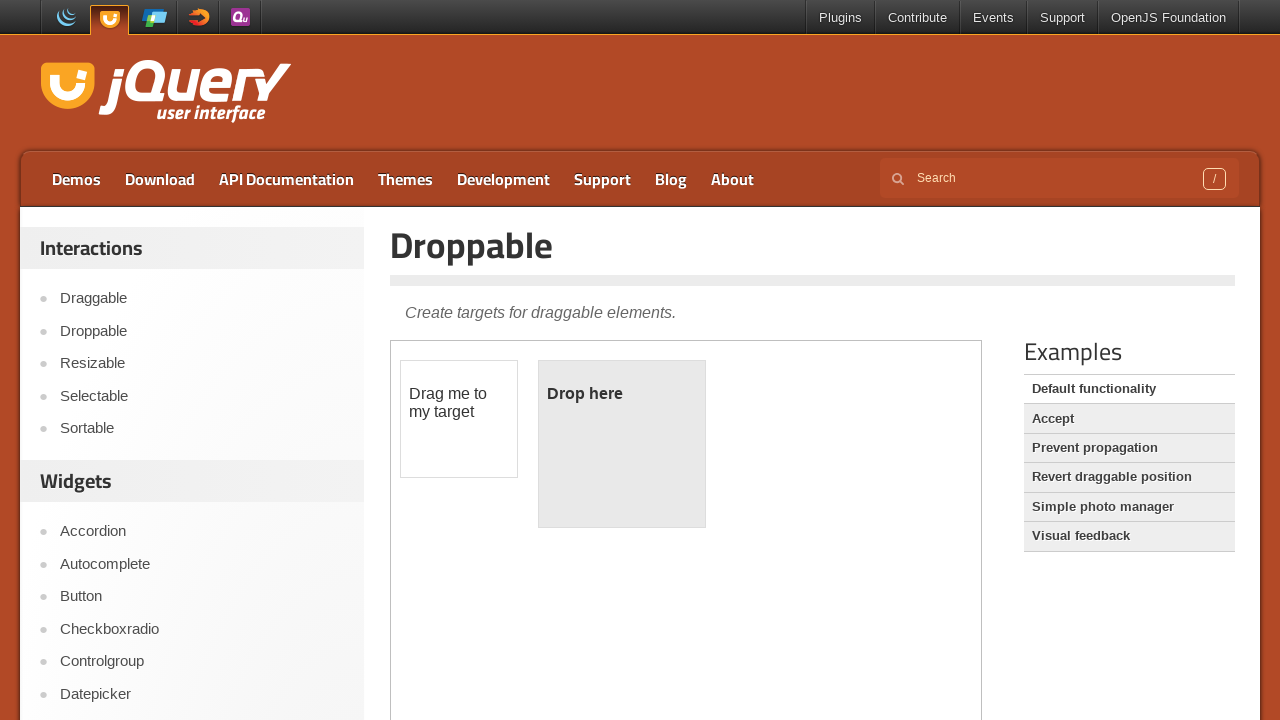

Dragged the draggable element onto the droppable target at (622, 444)
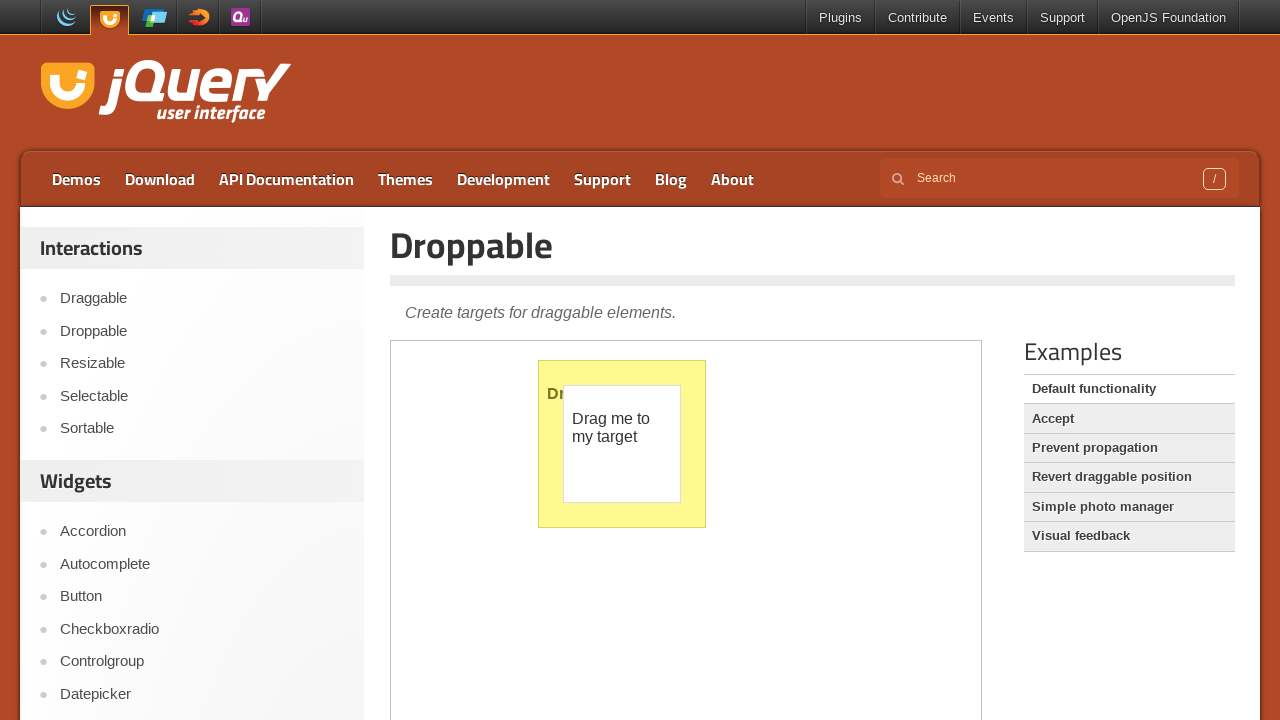

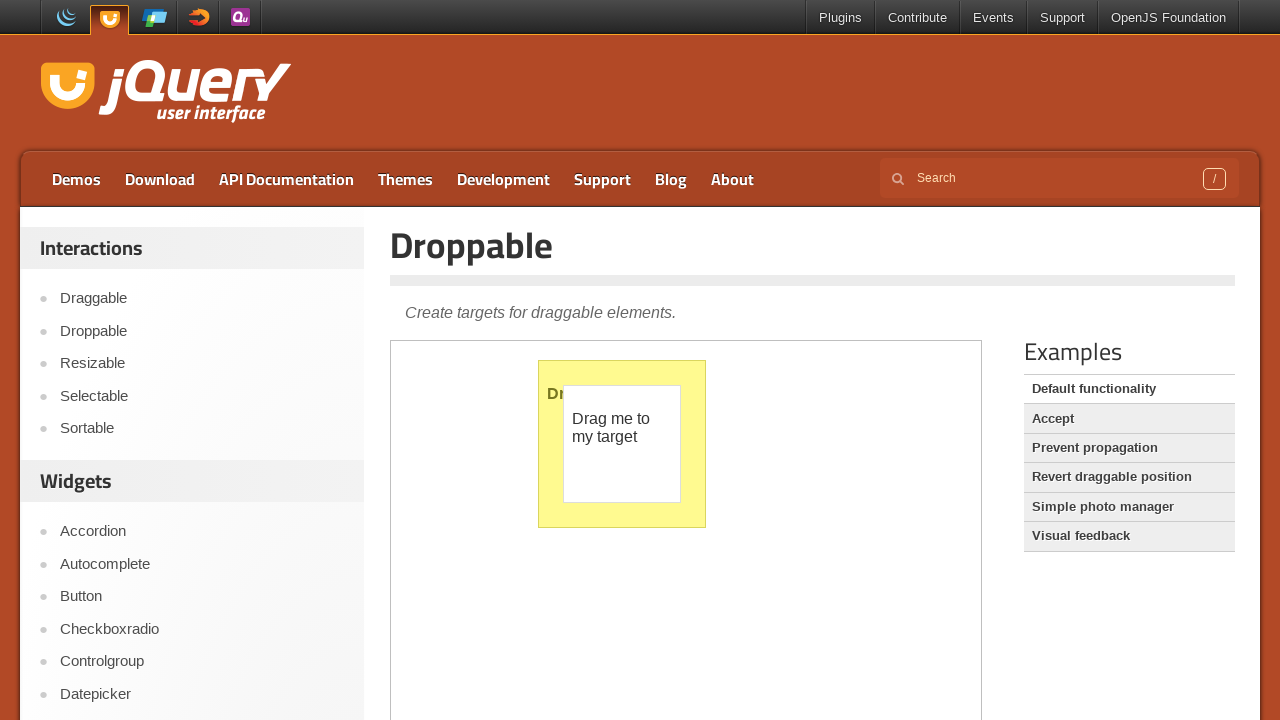